Tests checkbox functionality by verifying initial states and then checking/unchecking checkboxes to verify state changes

Starting URL: https://the-internet.herokuapp.com/checkboxes

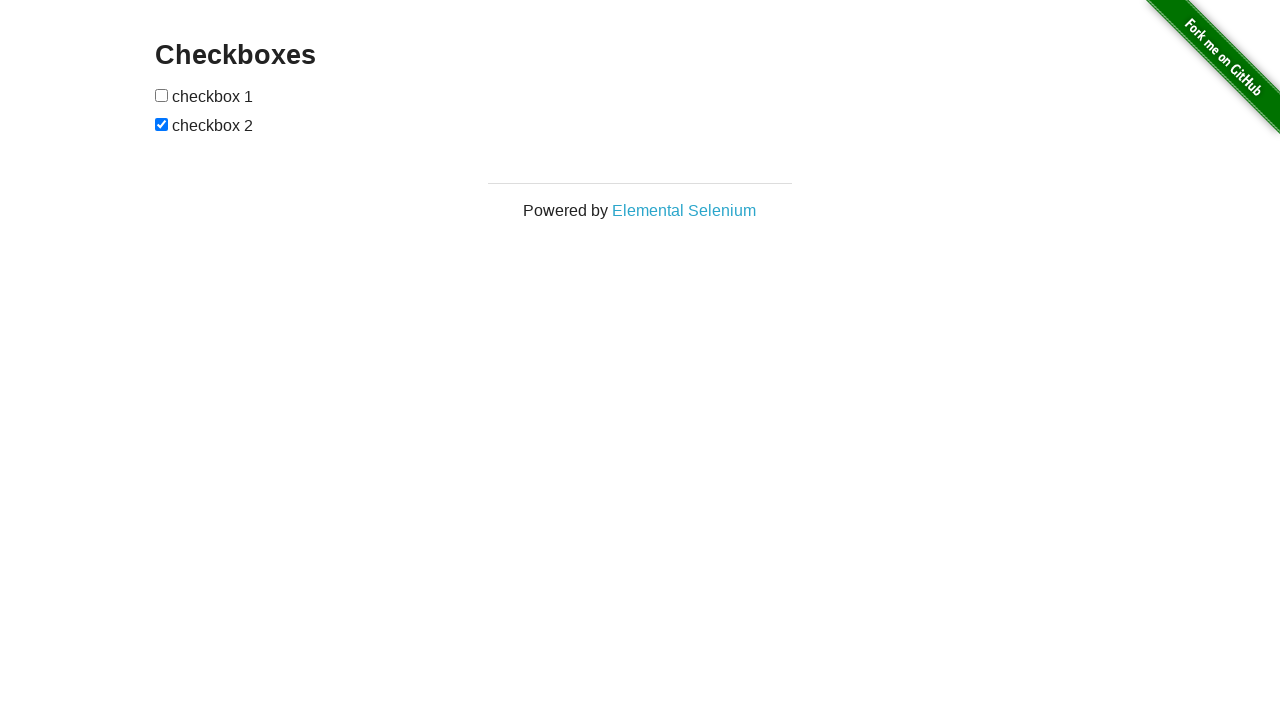

Located first checkbox element
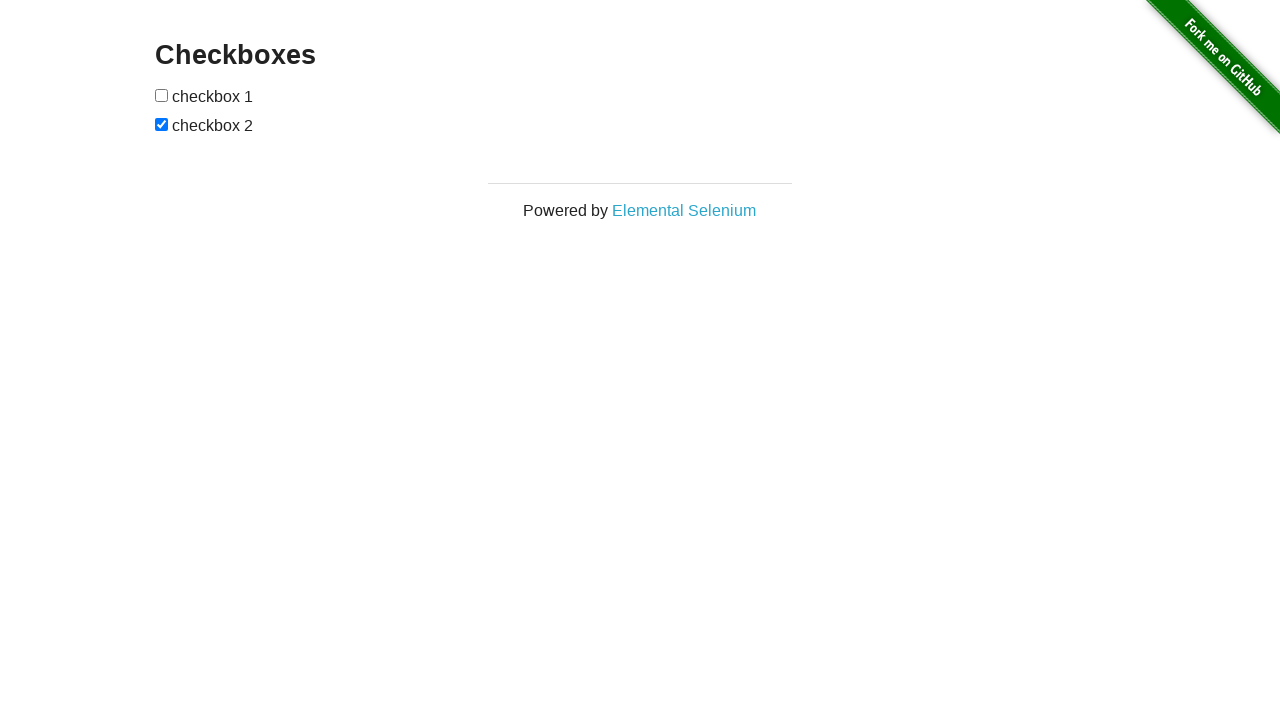

Located second checkbox element
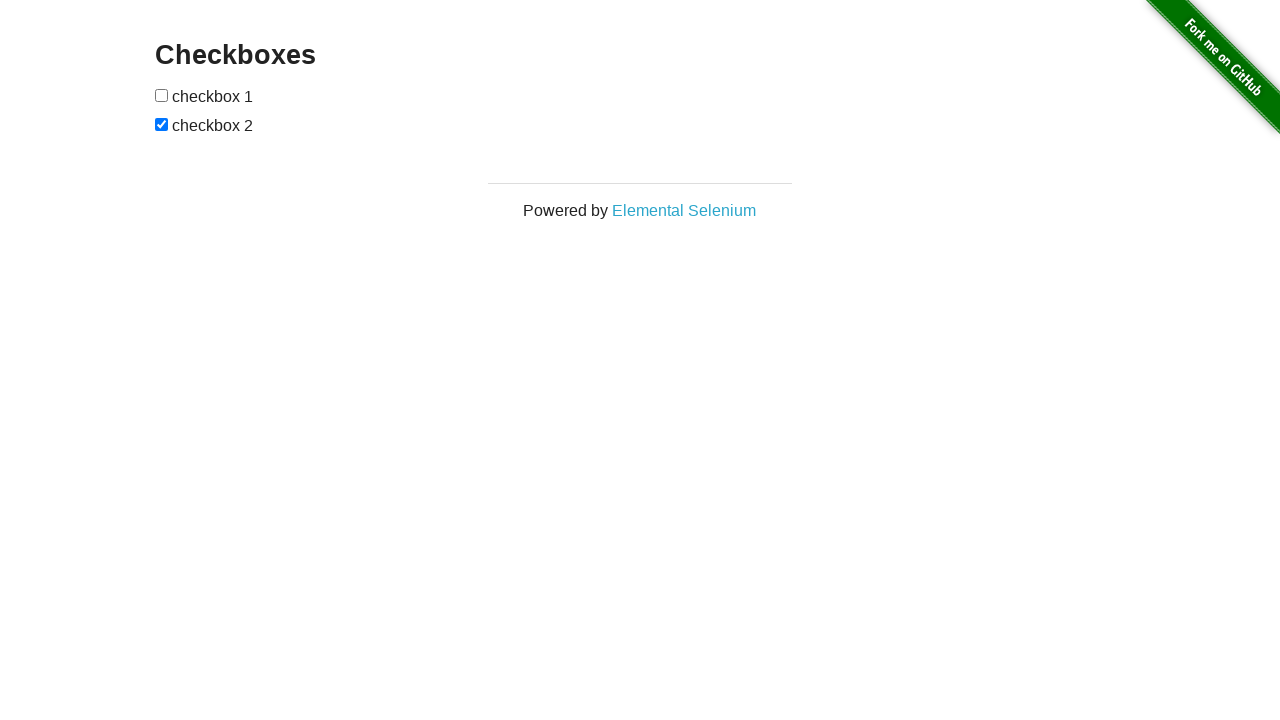

Checked the first checkbox at (162, 95) on #checkboxes > input >> nth=0
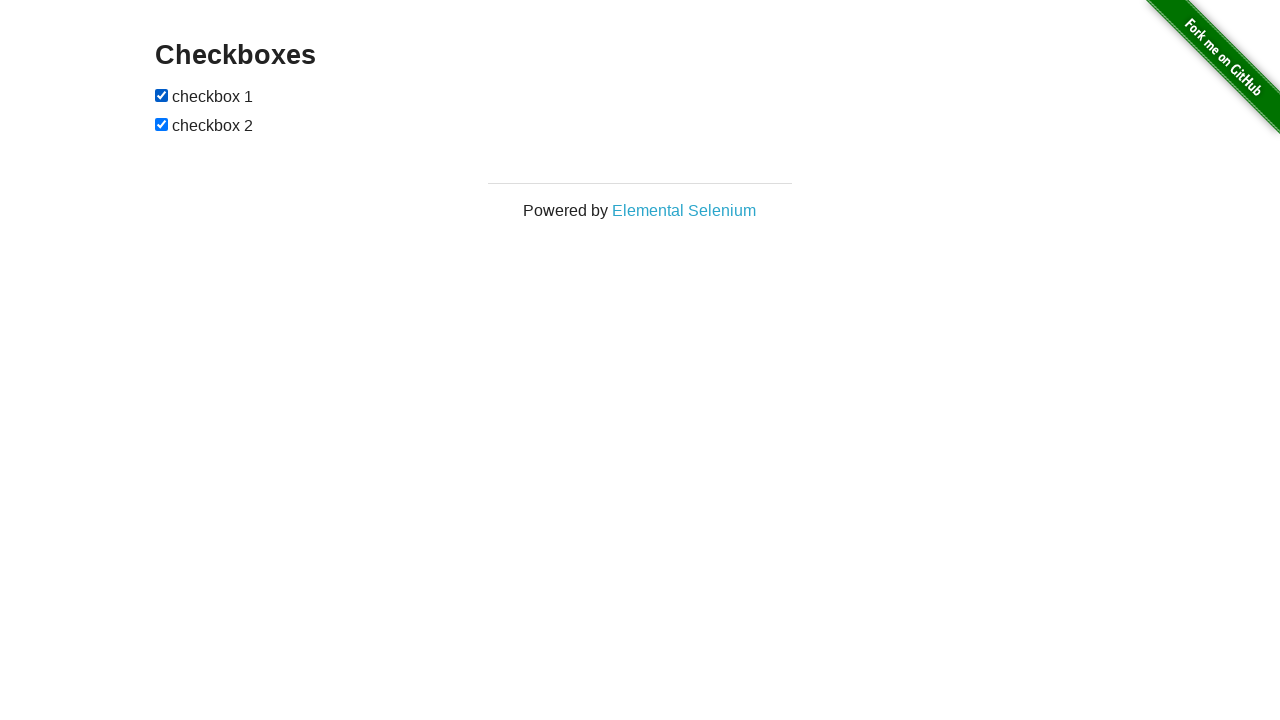

Unchecked the second checkbox at (162, 124) on #checkboxes > input >> nth=1
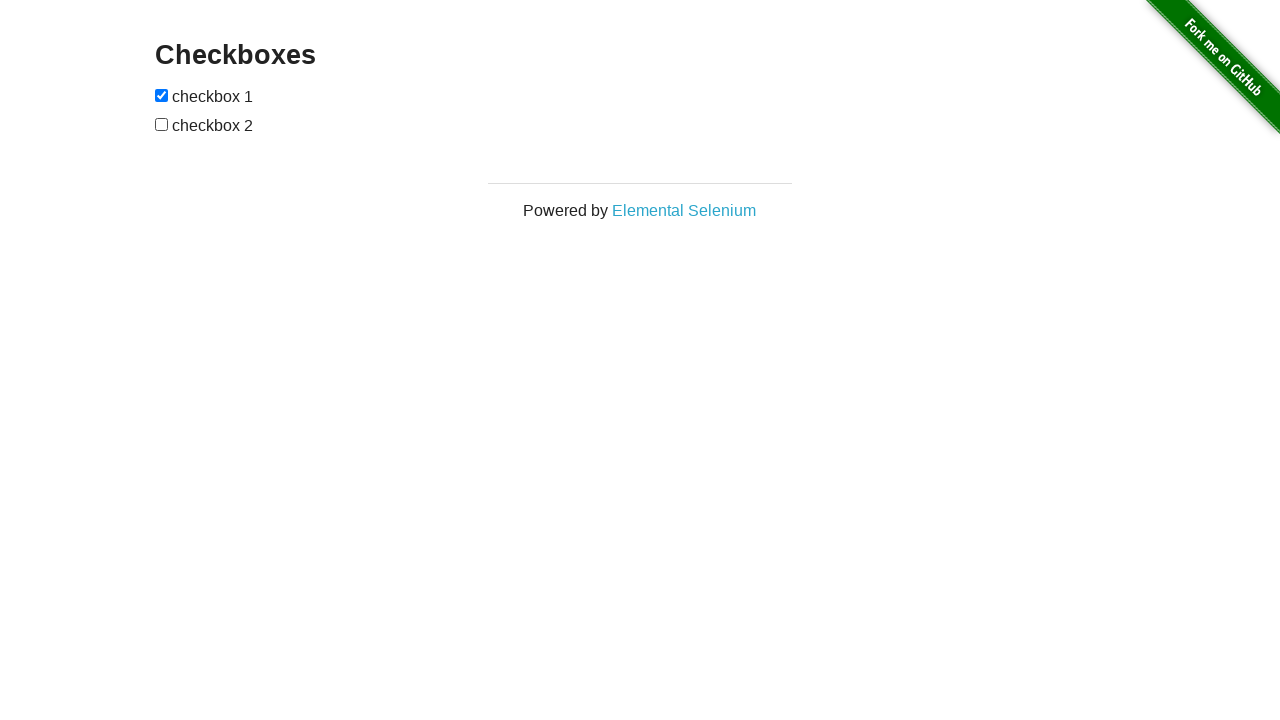

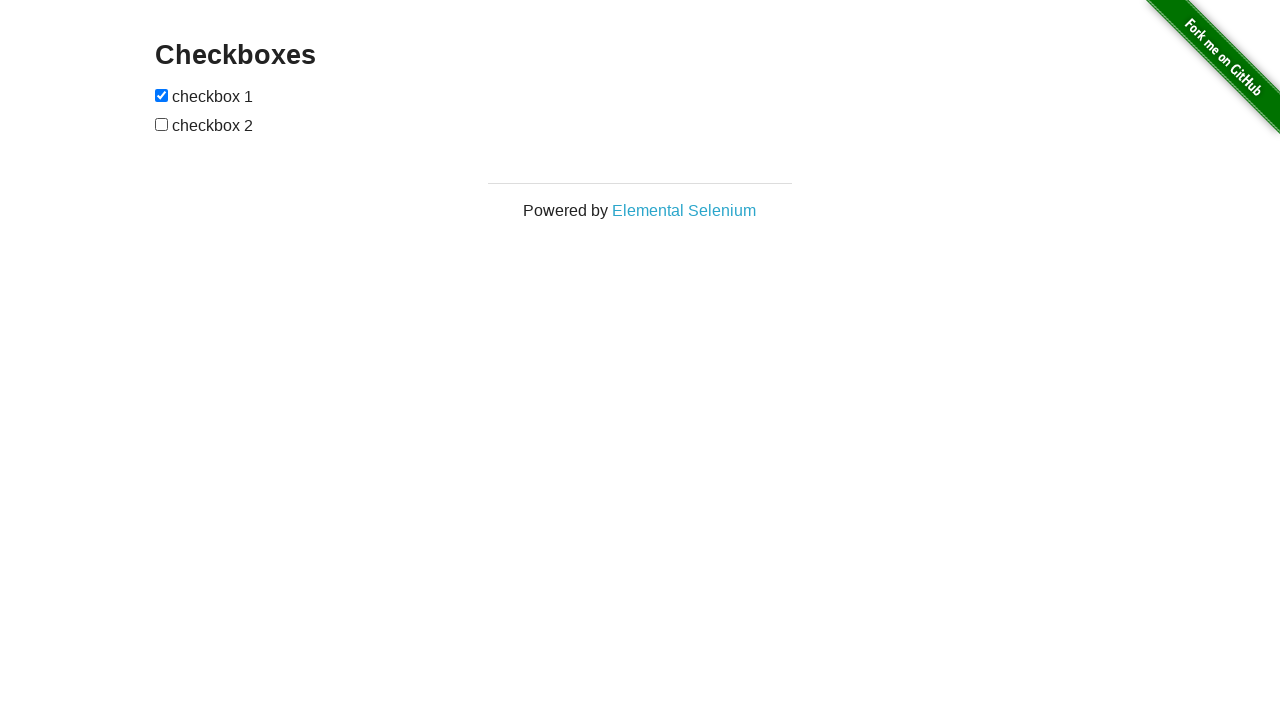